Tests contact form validation with invalid data by leaving fields empty or with invalid format and verifying error messages appear

Starting URL: http://jupiter.cloud.planittesting.com

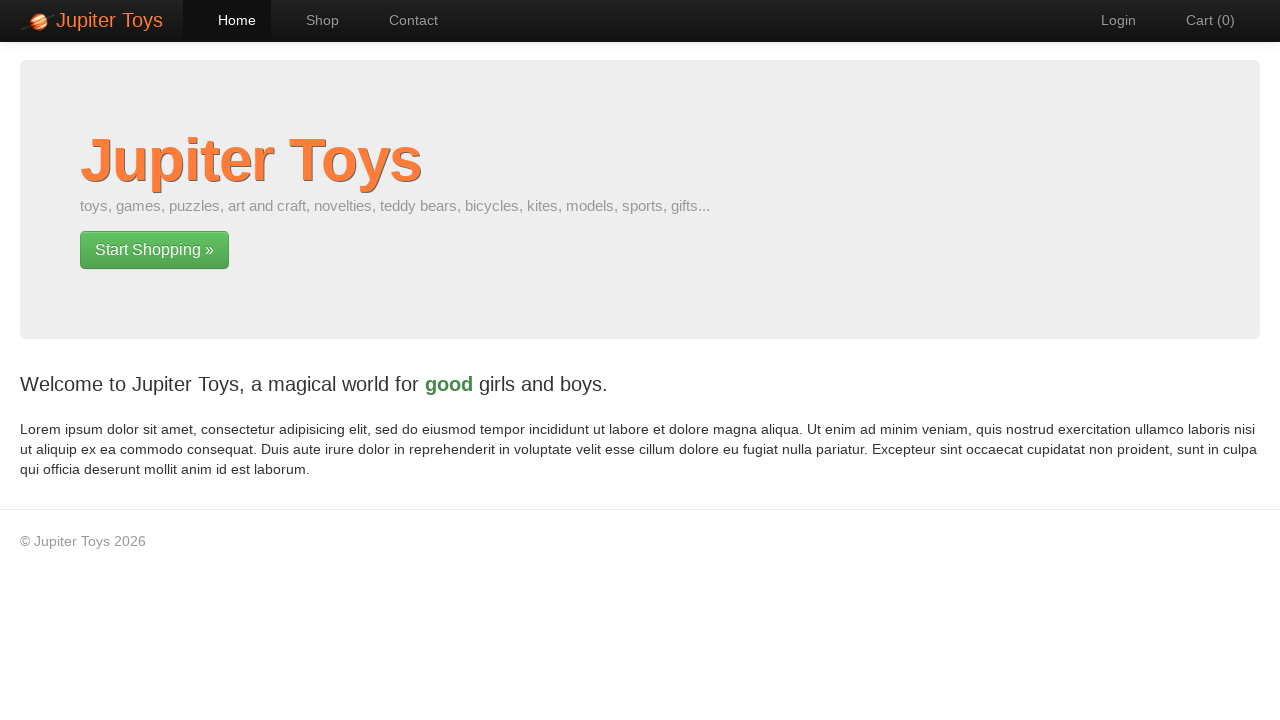

Clicked navigation link to contact page at (404, 20) on #nav-contact
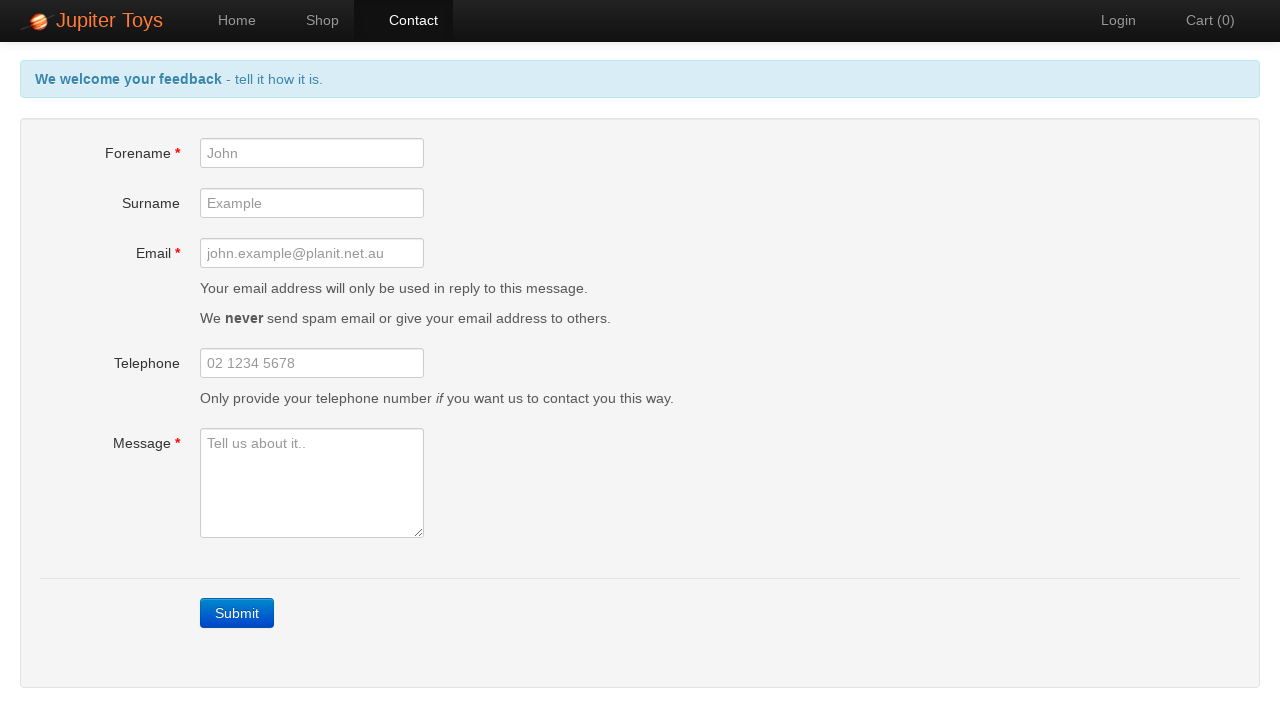

Contact form loaded and contact button is visible
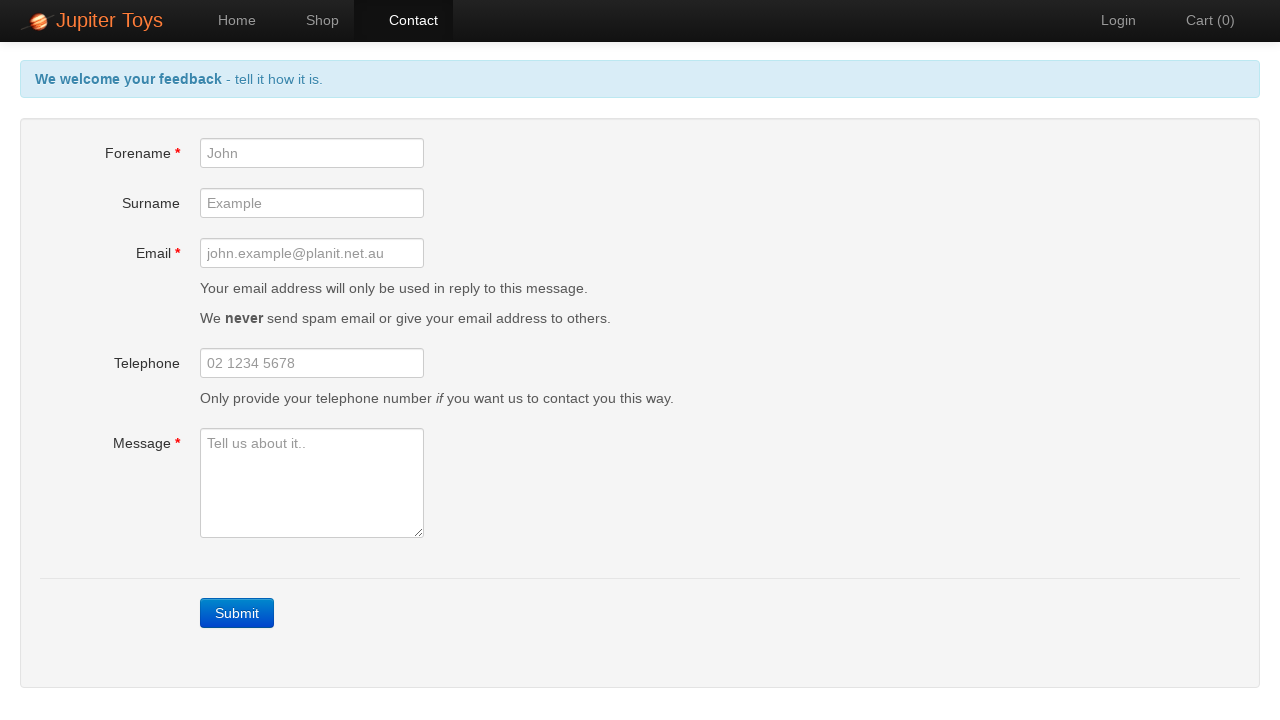

Filled forename field with empty value on #forename
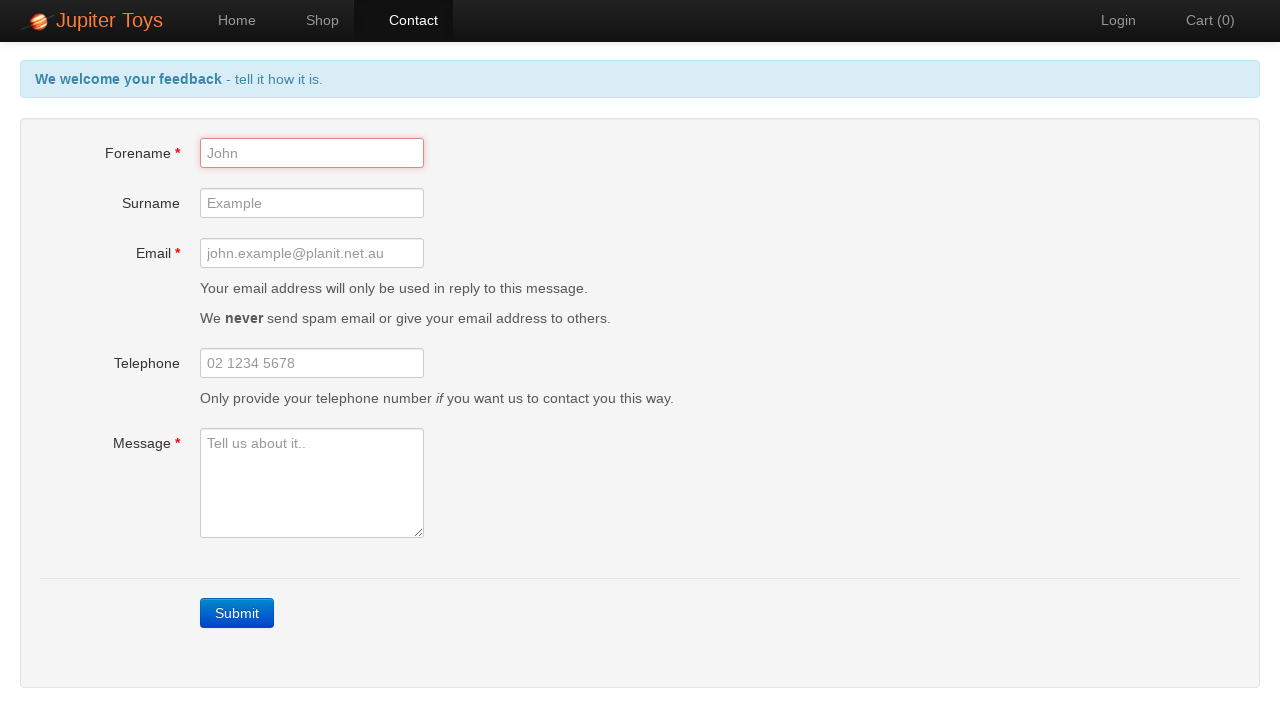

Filled email field with invalid format 'invalid.email' on #email
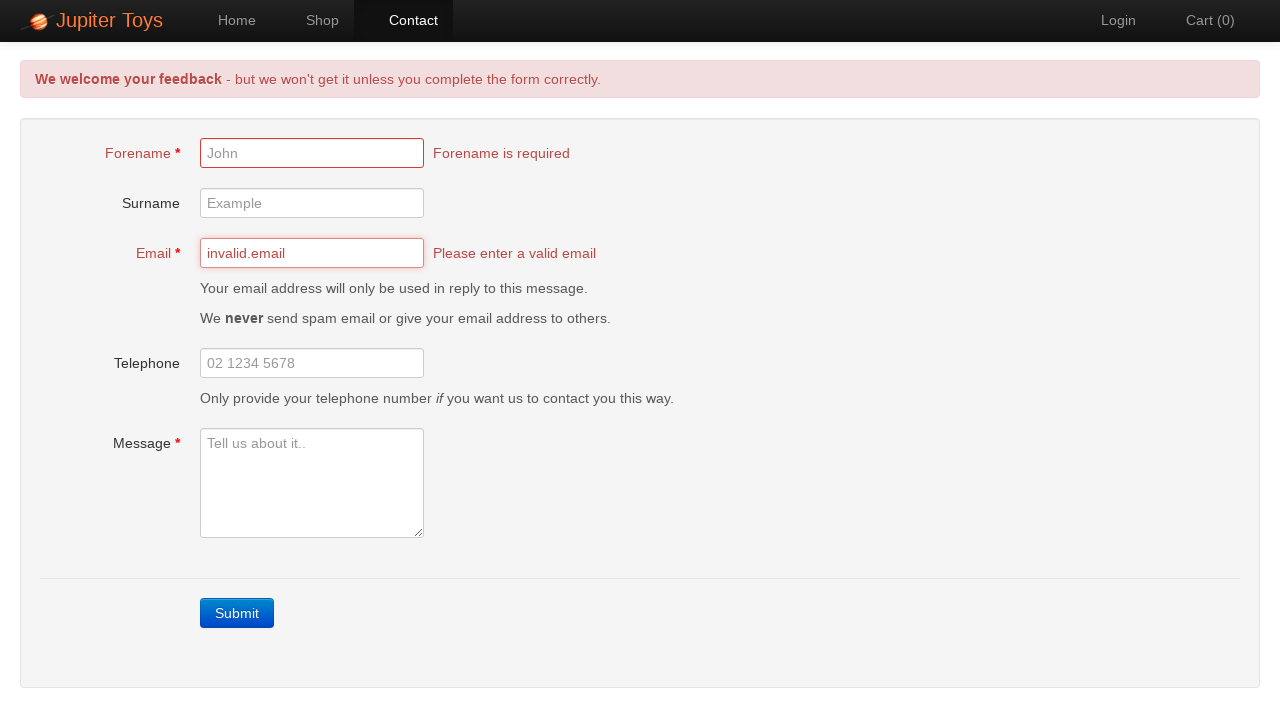

Filled message field with empty value on #message
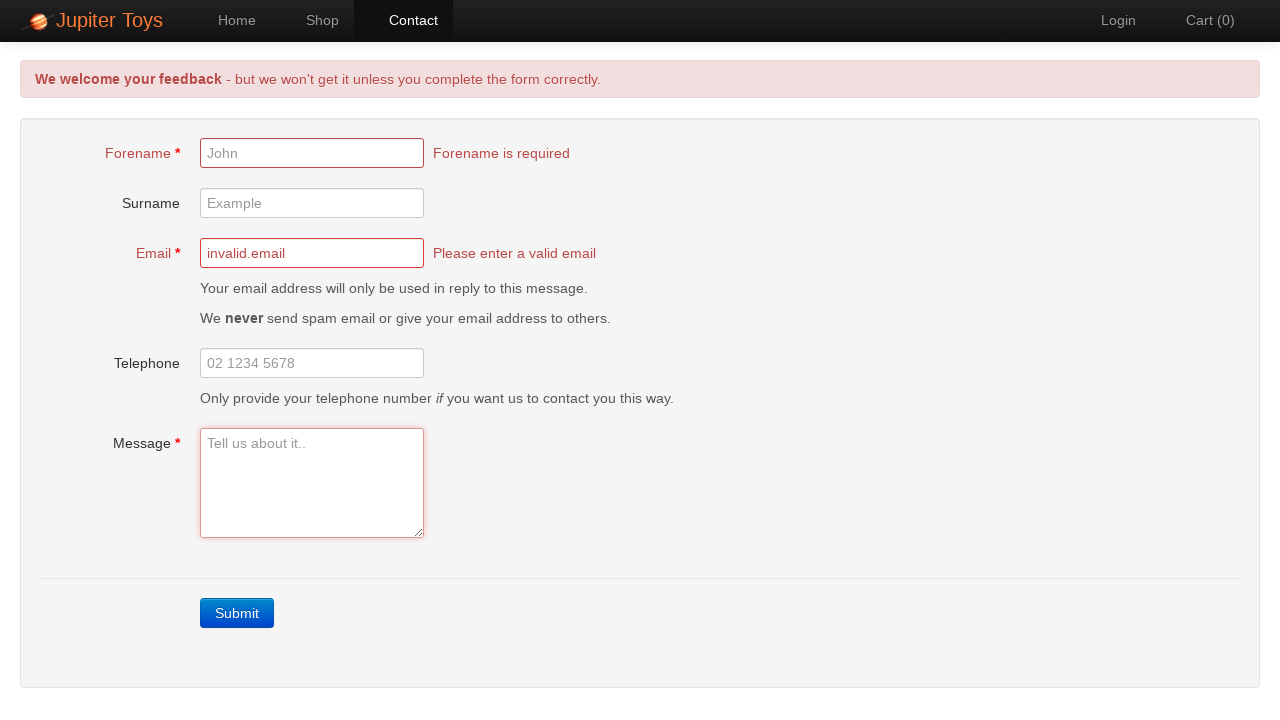

Filled telephone field with invalid format 'abc123' on #telephone
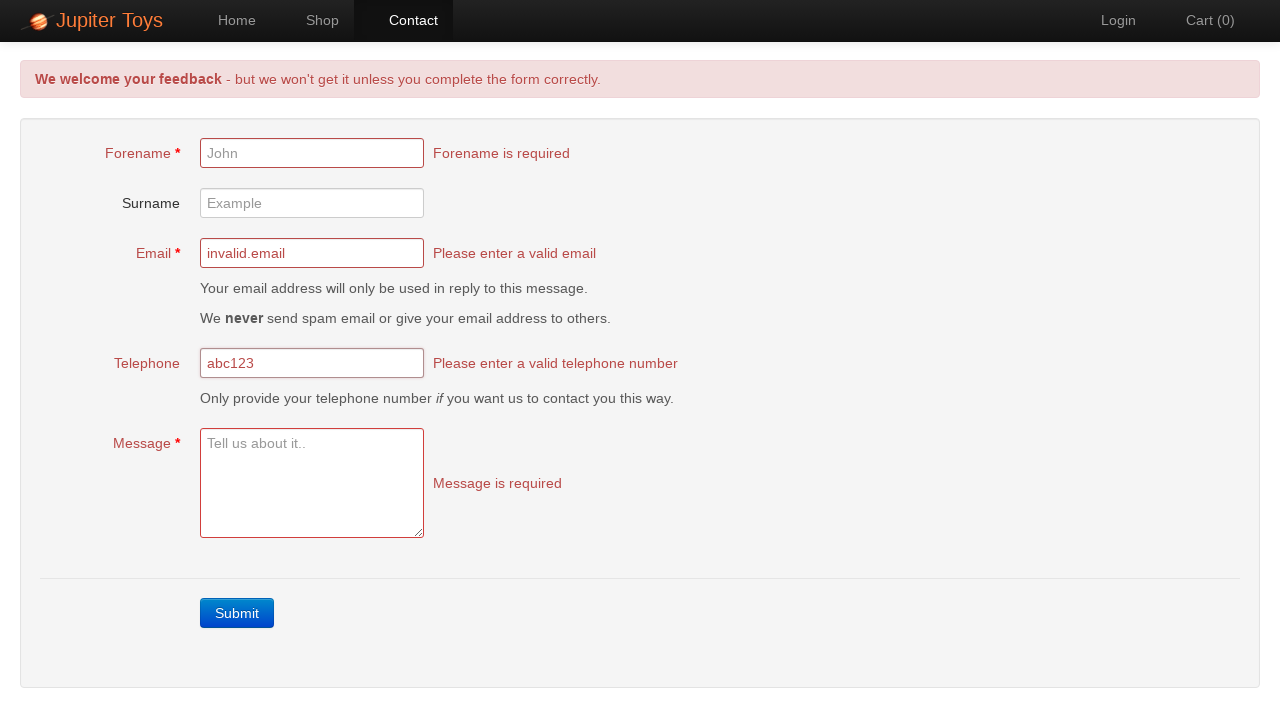

Clicked message field to trigger form validation at (312, 483) on #message
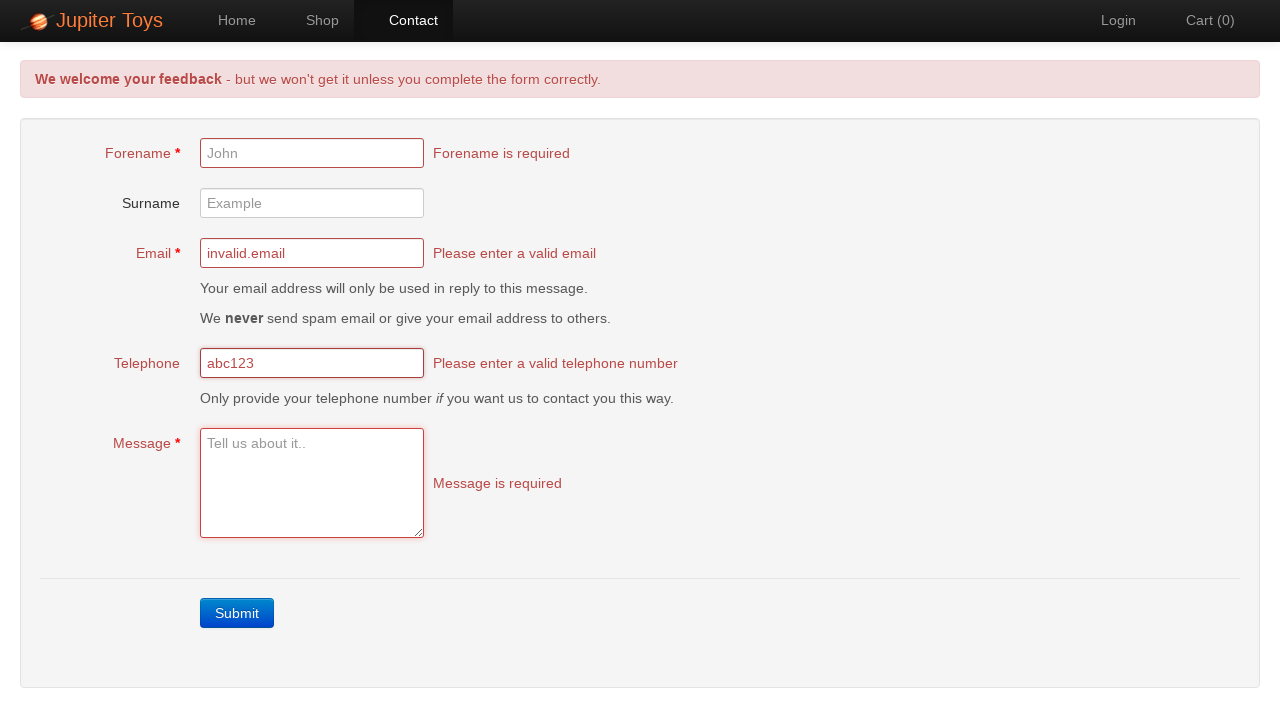

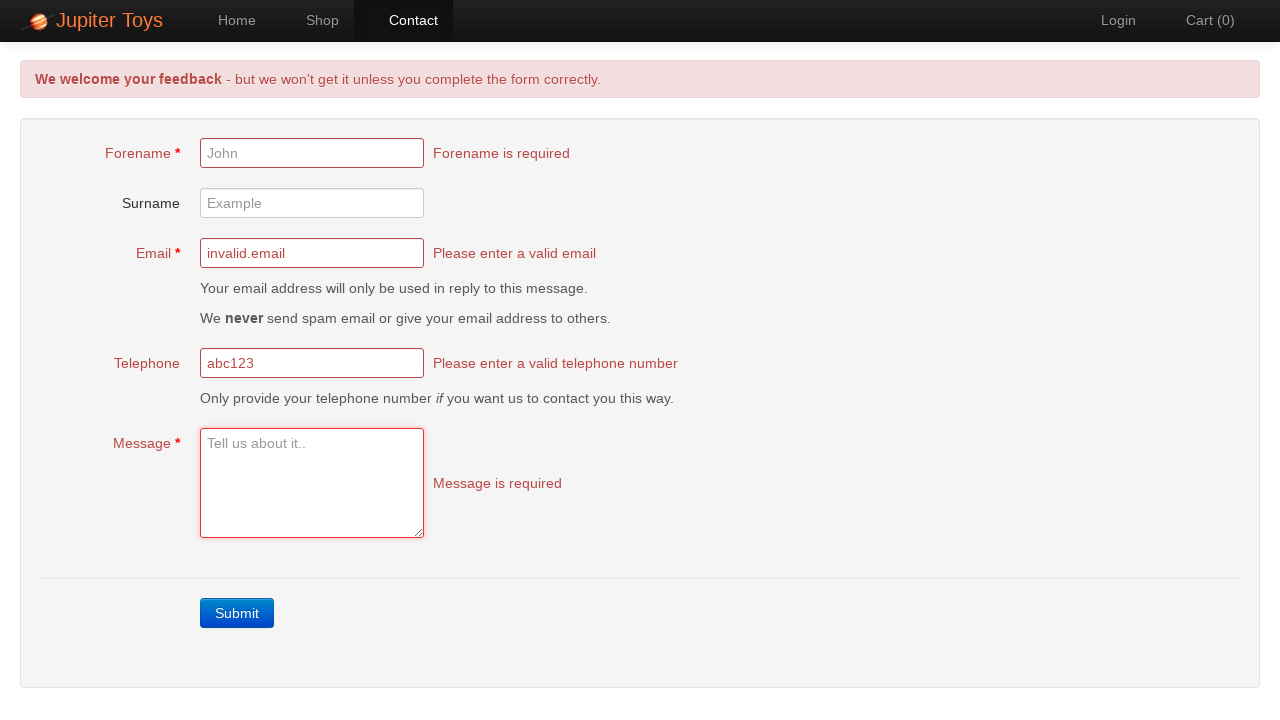